Tests the "Get Started" link on Playwright homepage by clicking it and verifying the Installation heading is visible

Starting URL: https://playwright.dev/

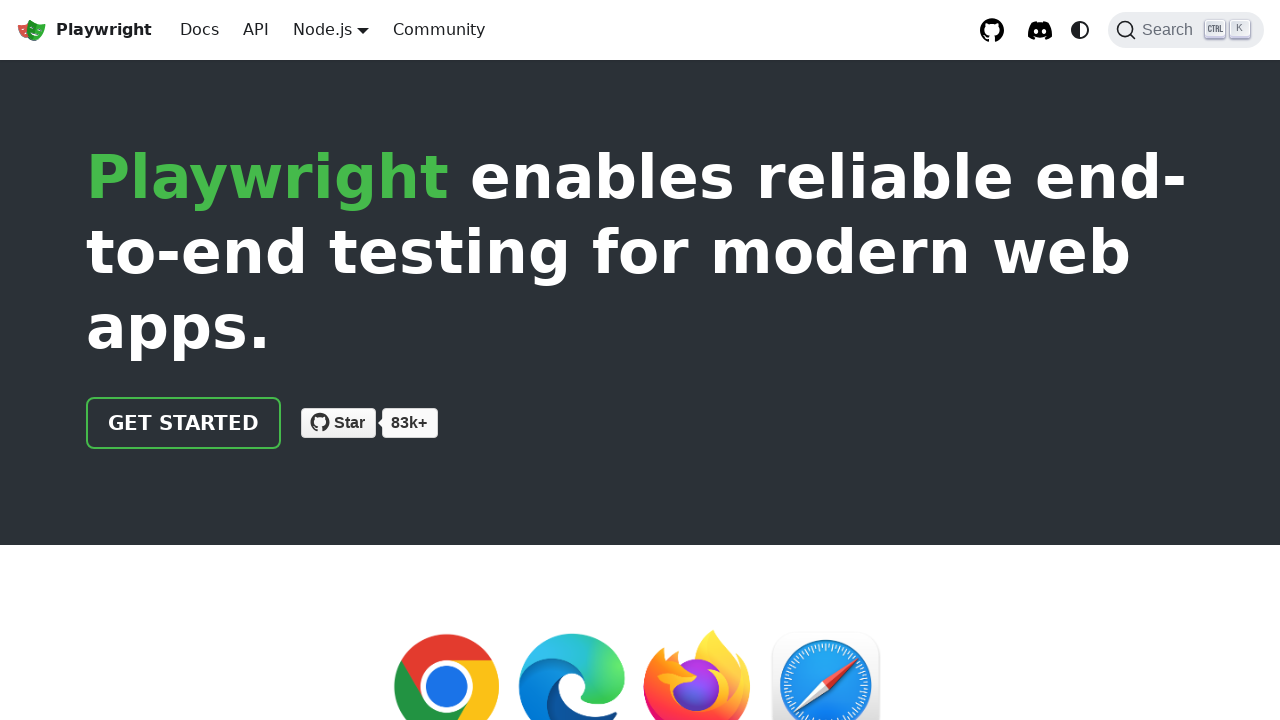

Clicked the 'Get Started' link on Playwright homepage at (184, 423) on text=Get started
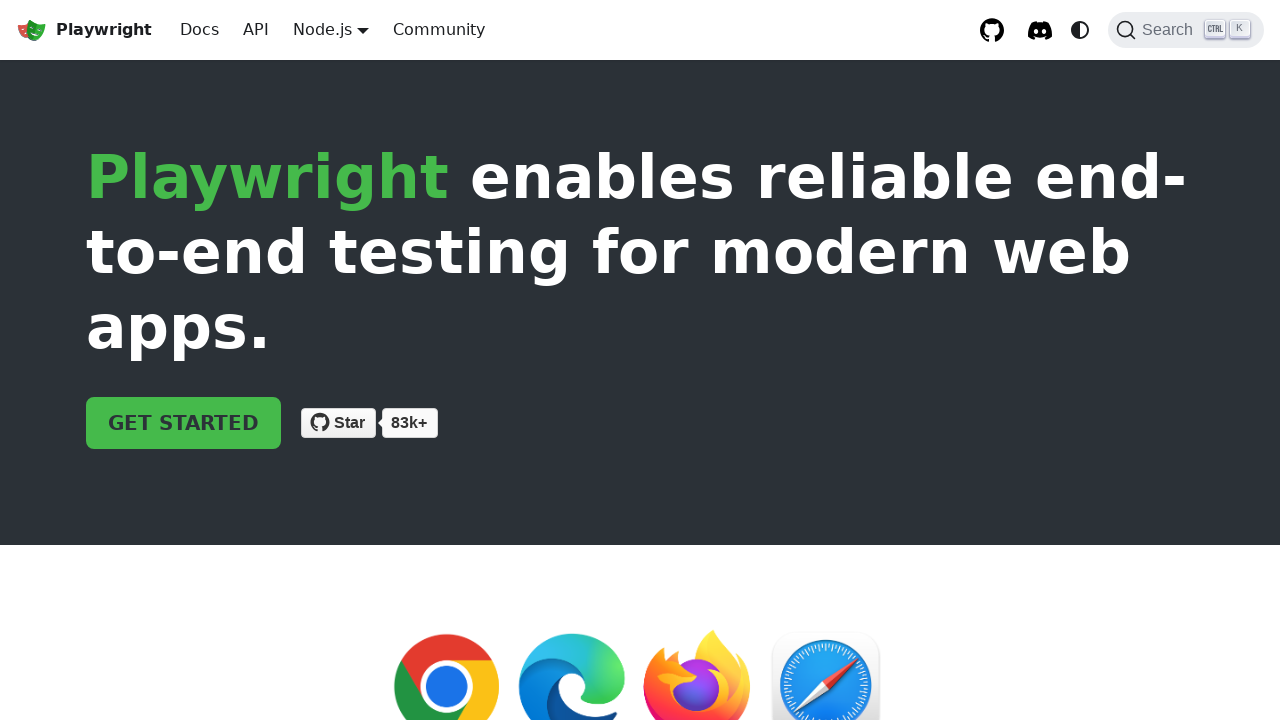

Installation heading is now visible
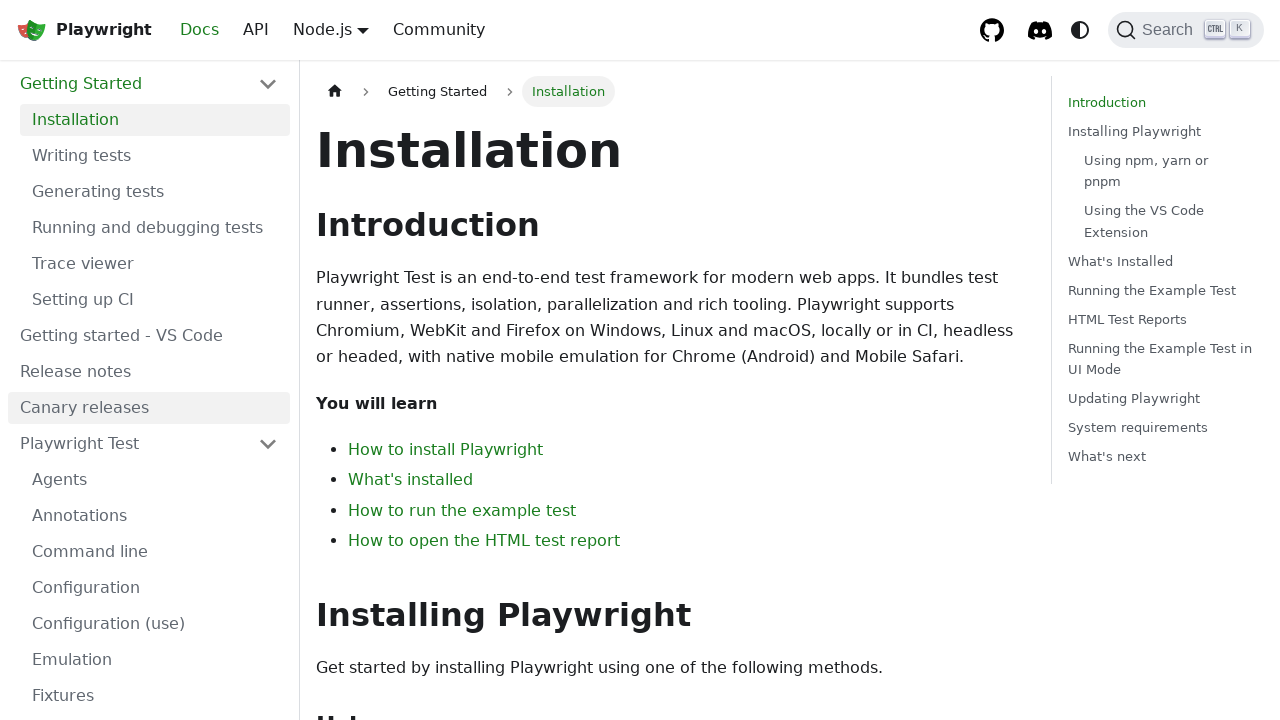

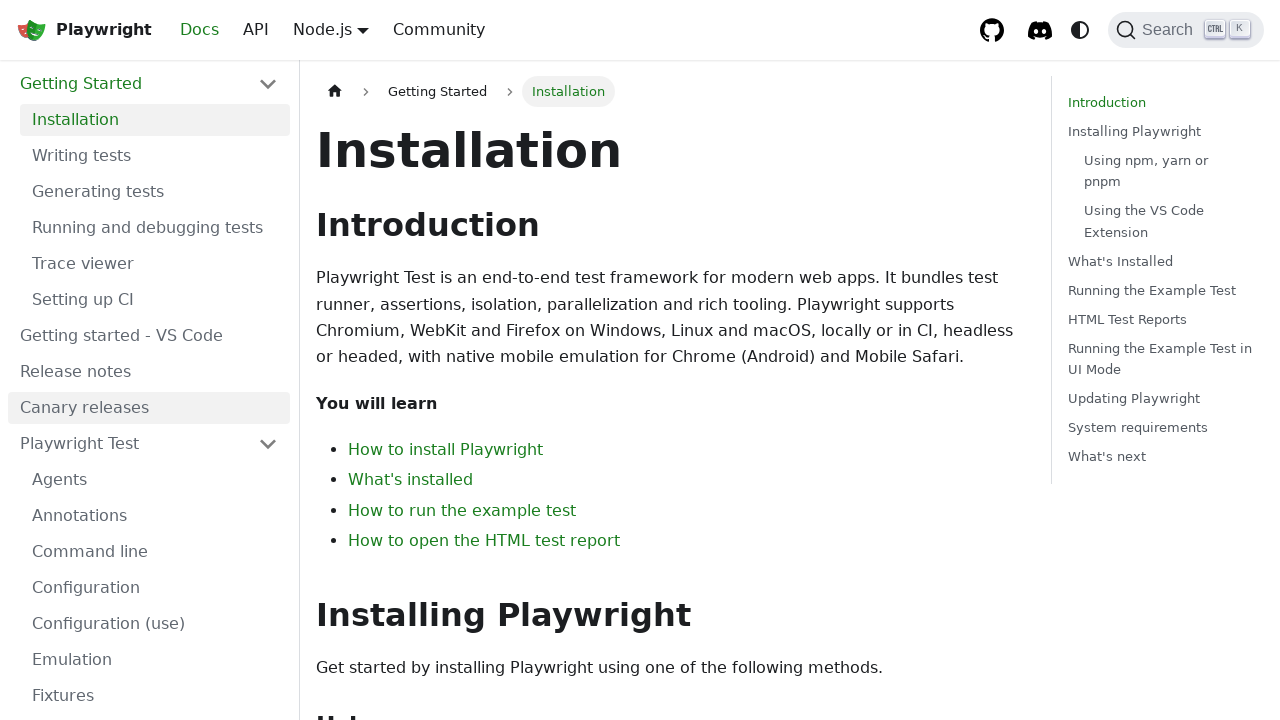